Tests mouse hover functionality by hovering over a Free eBooks element

Starting URL: https://www.globalsqa.com/demo-site/frames-and-windows/#

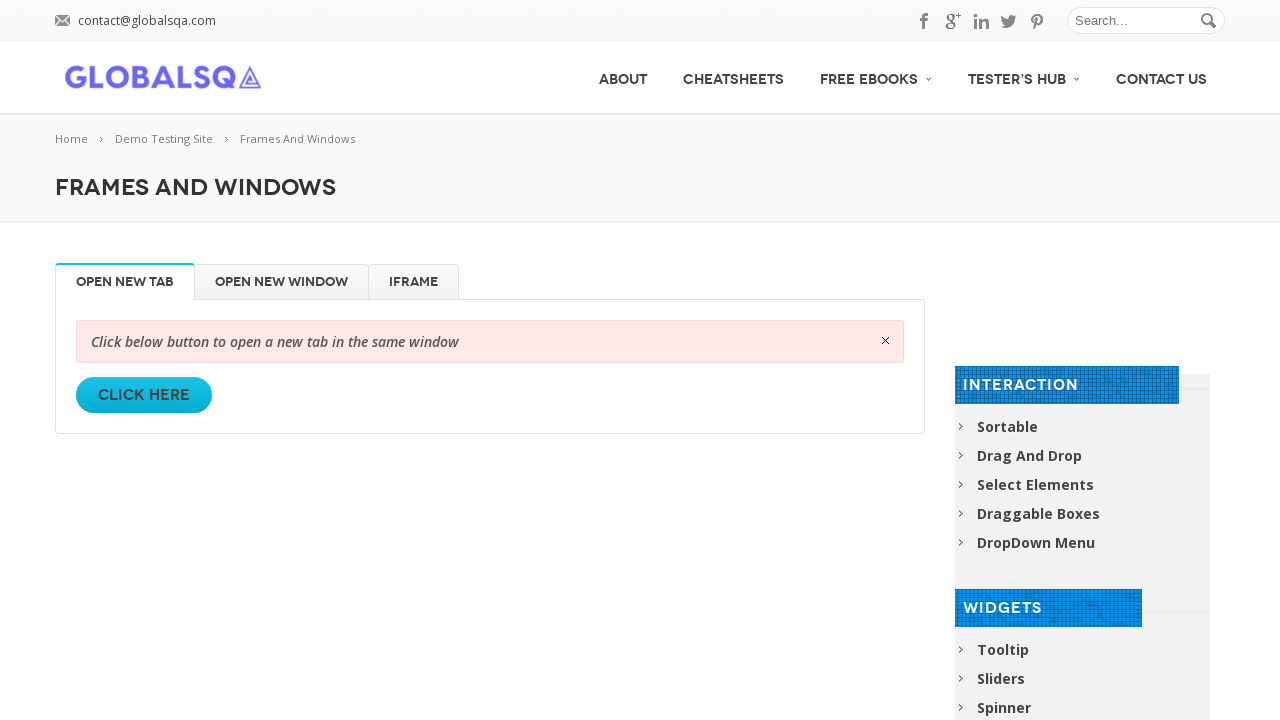

Navigated to GlobalQA frames and windows demo site
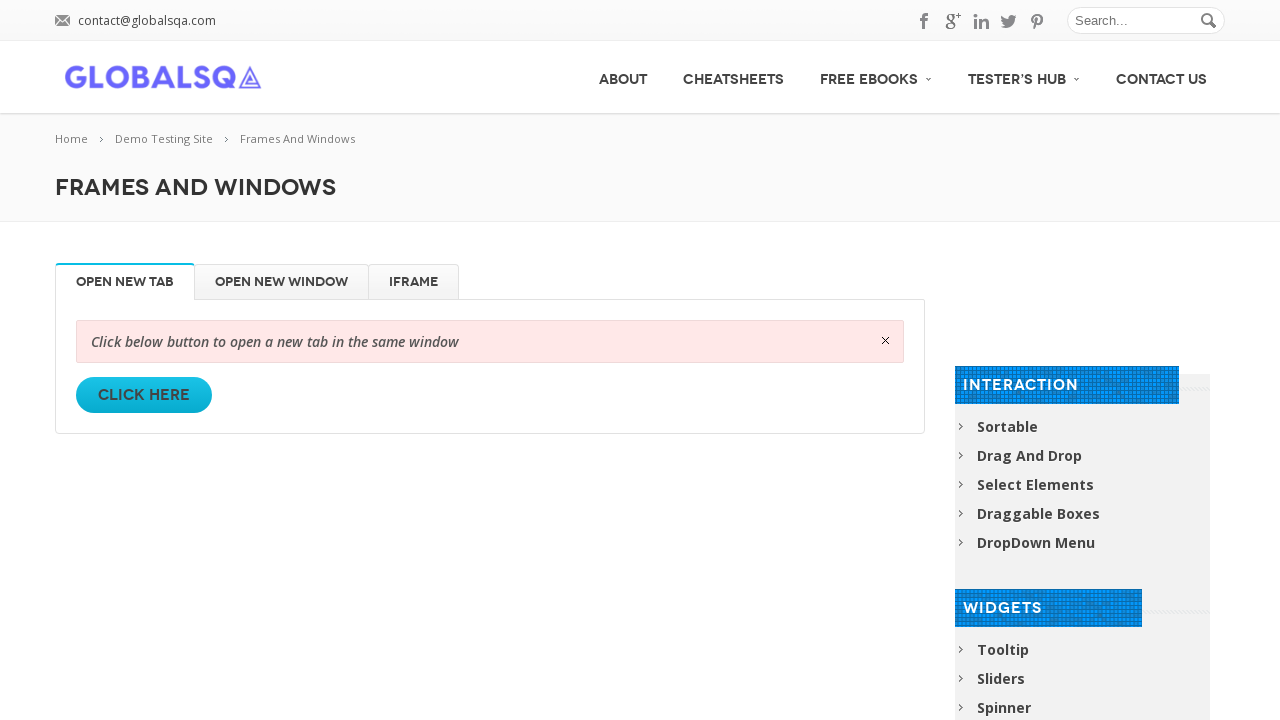

Hovered over Free eBooks element at (876, 76) on (//a[@class='no_border'])[1]
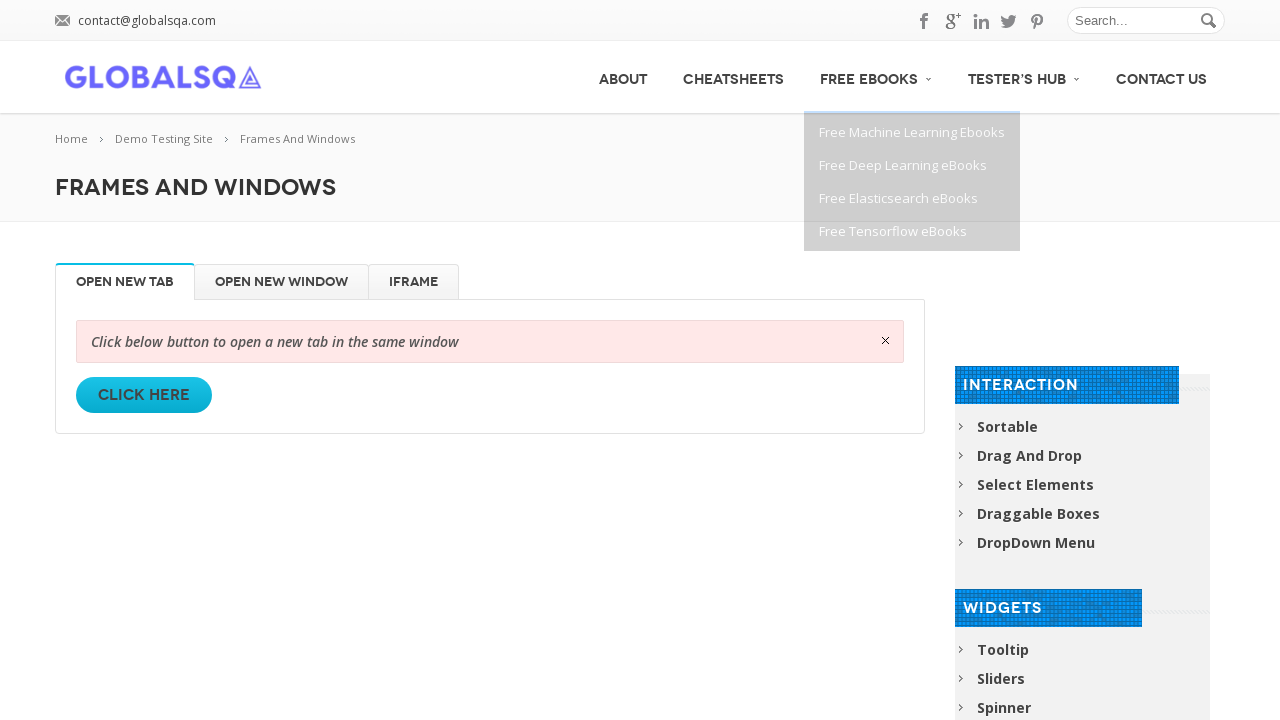

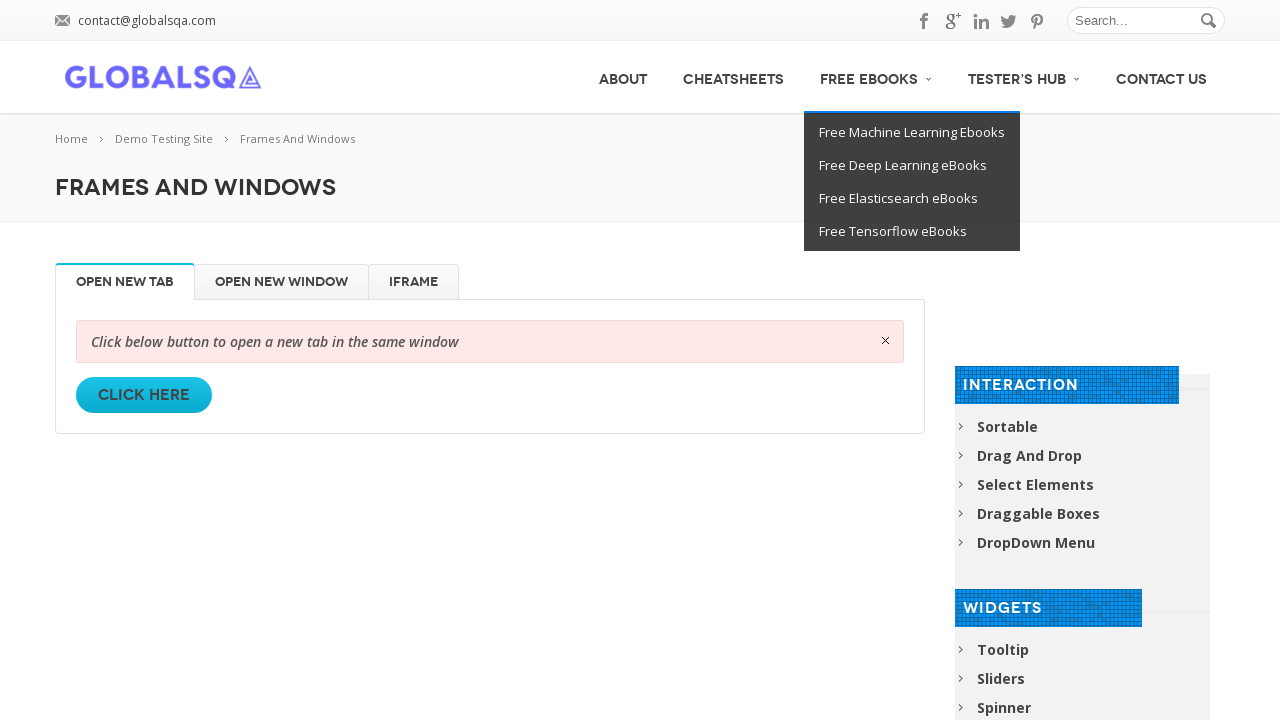